Tests checkbox and radio button selection states by clicking elements and verifying their selected status

Starting URL: https://automationfc.github.io/basic-form/index.html

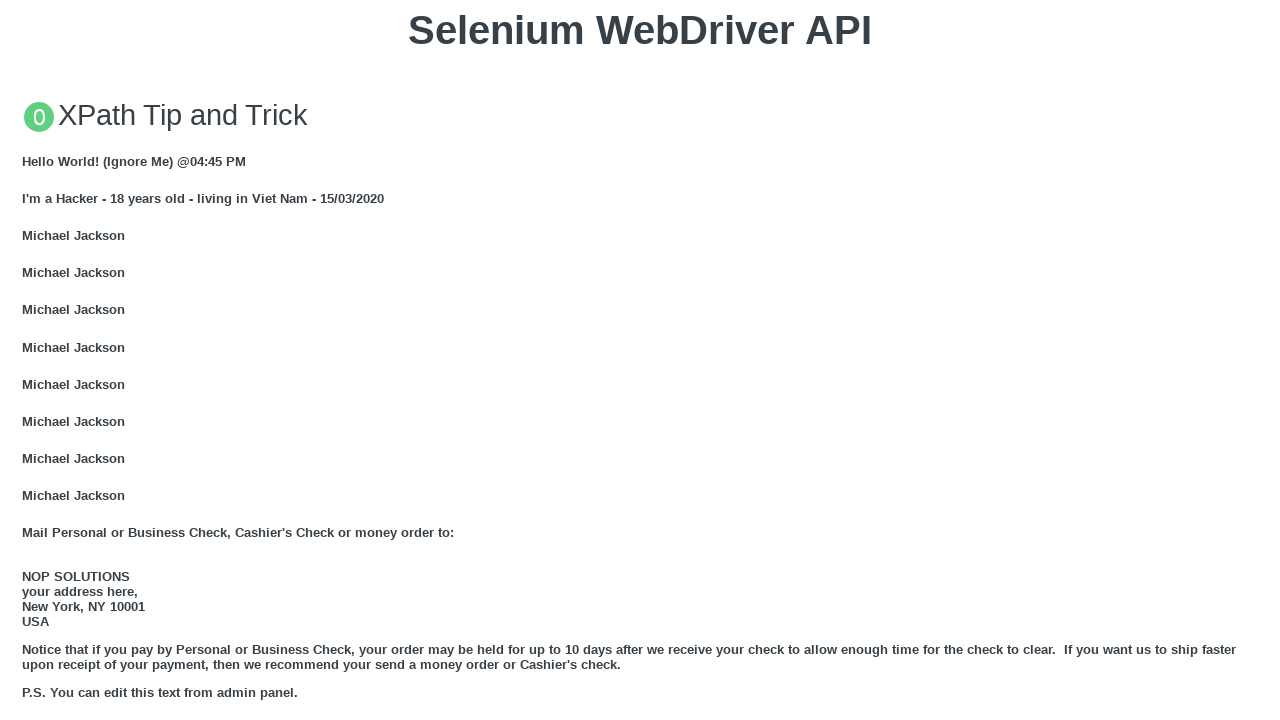

Clicked 'Under 18' radio button at (28, 360) on #under_18
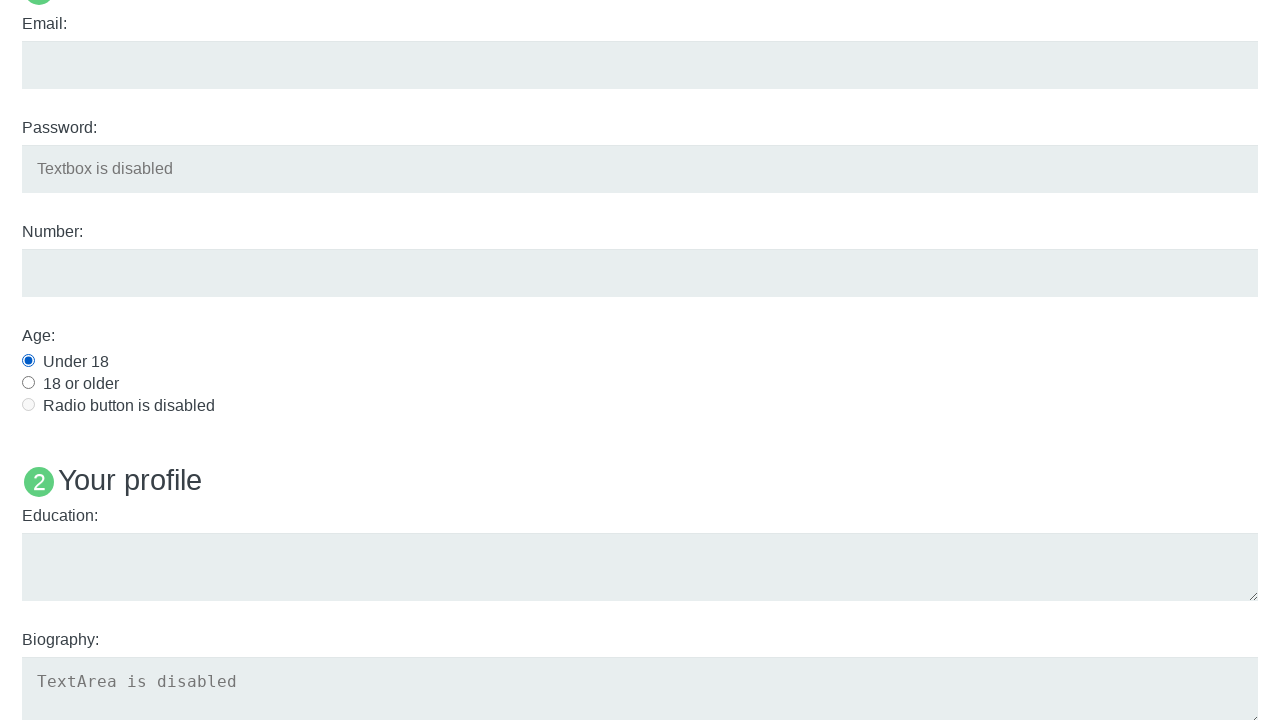

Clicked 'Java' checkbox at (28, 361) on #java
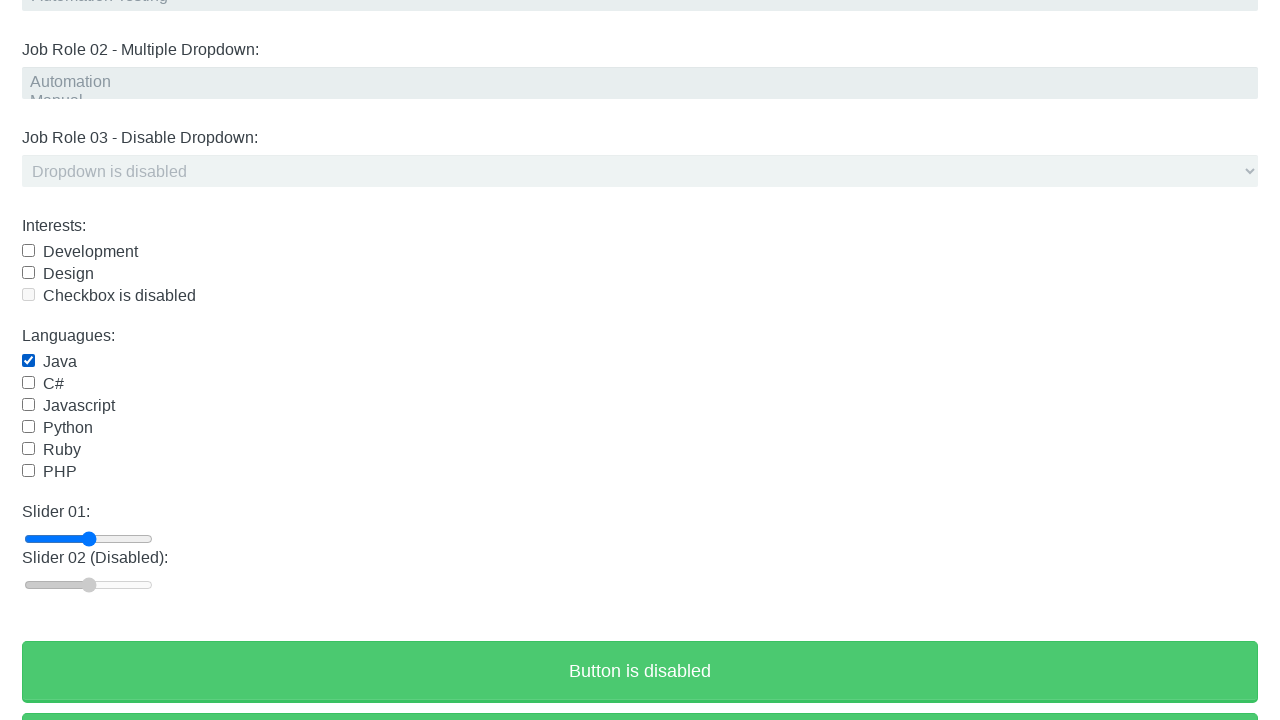

Waited 2 seconds for UI to settle
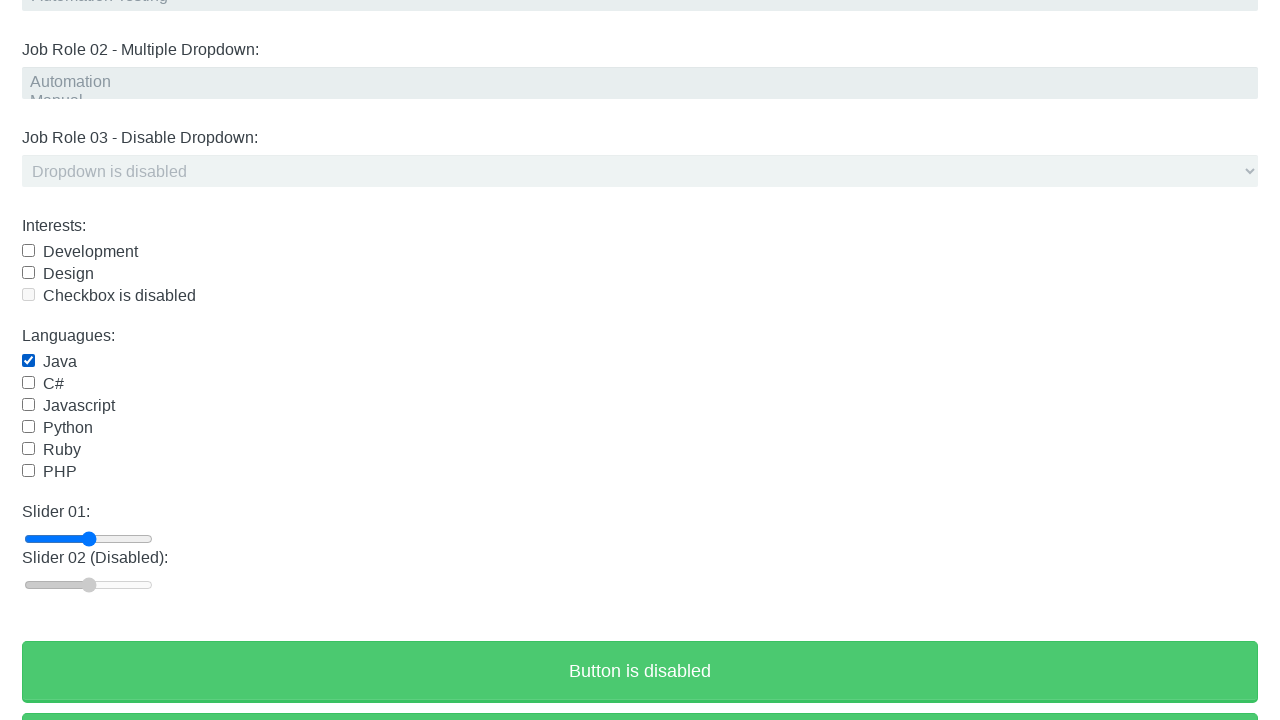

Verified 'Under 18' radio button is selected
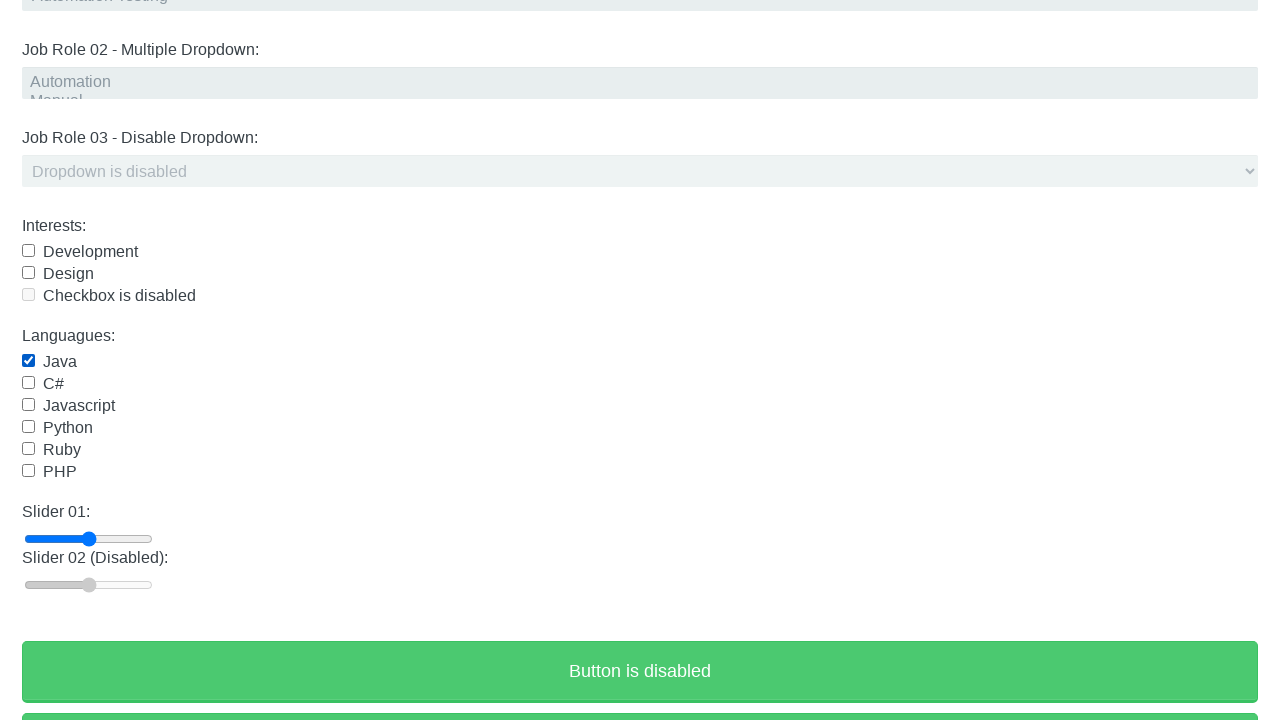

Verified 'Java' checkbox is selected
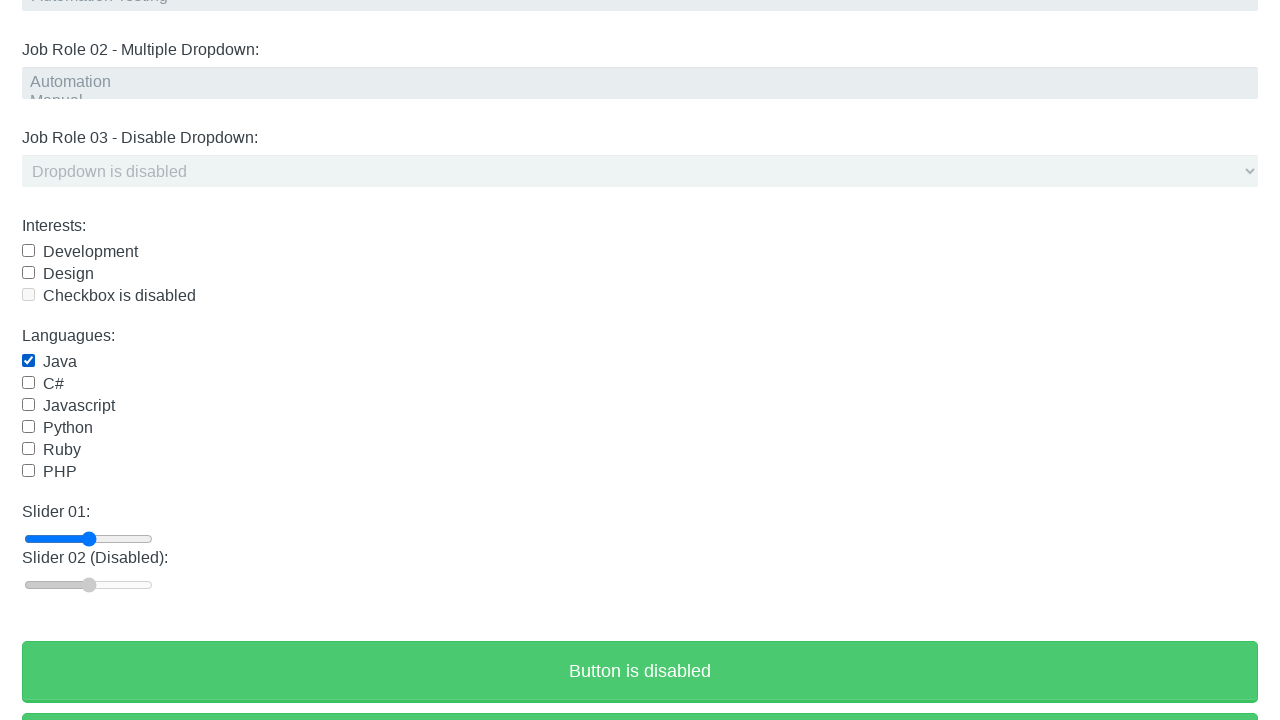

Clicked 'Under 18' radio button again at (28, 360) on #under_18
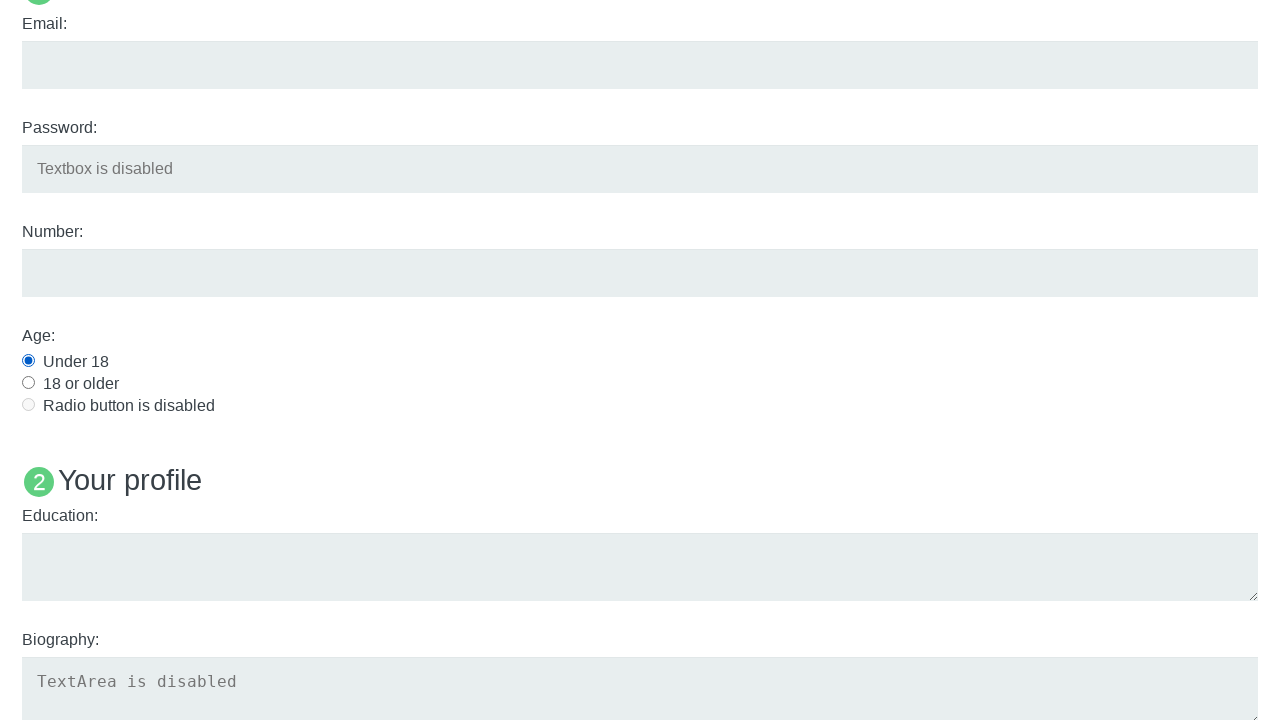

Clicked 'Java' checkbox again to uncheck at (28, 361) on #java
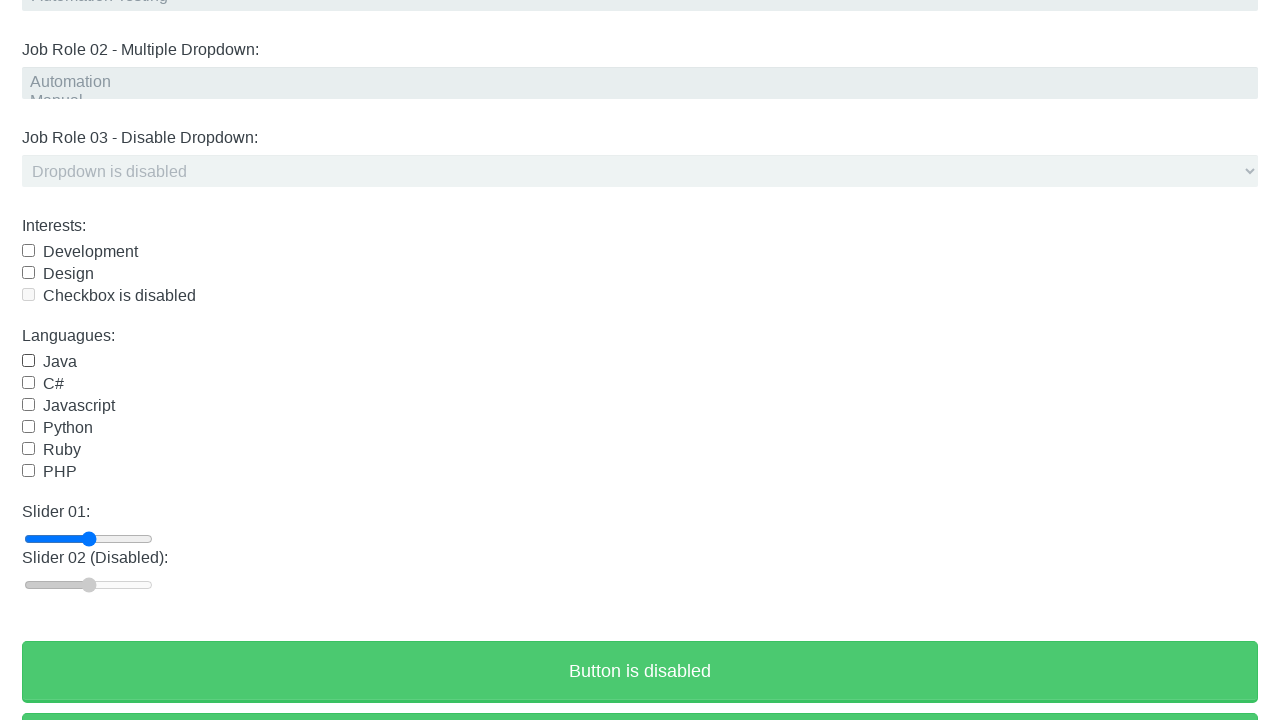

Waited 2 seconds for UI to settle
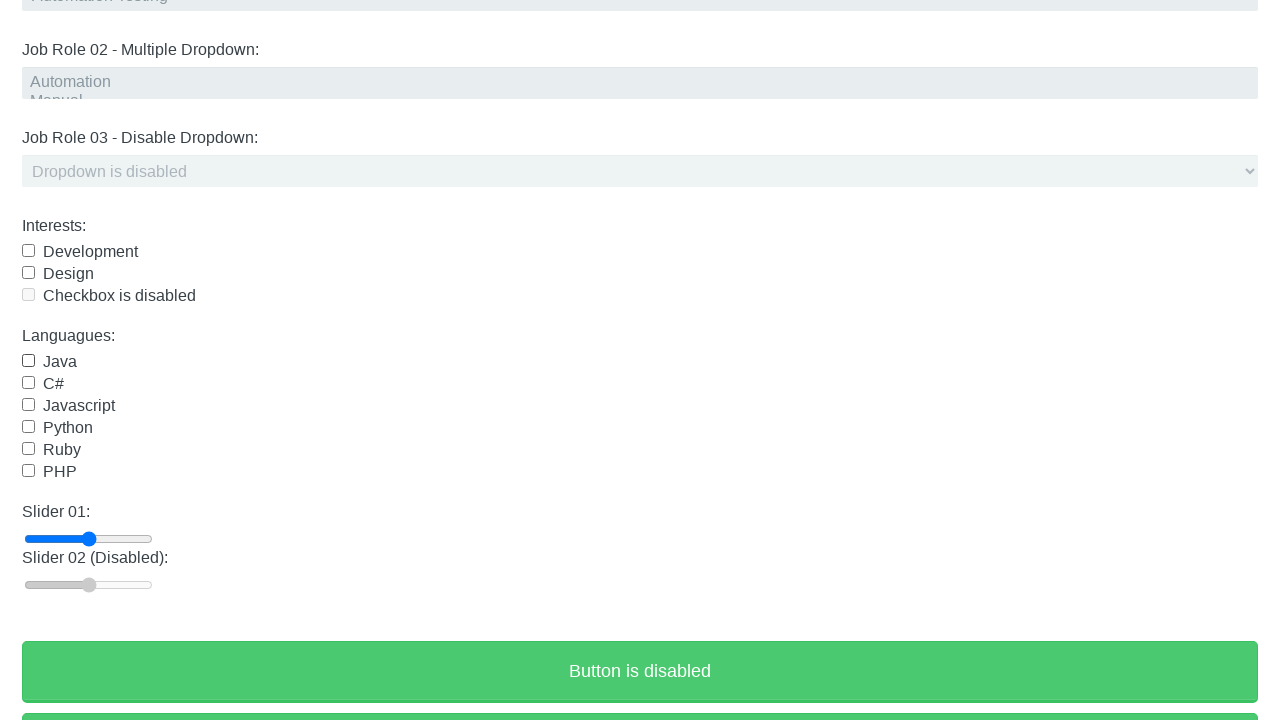

Verified 'Under 18' radio button is still selected (radio button behavior)
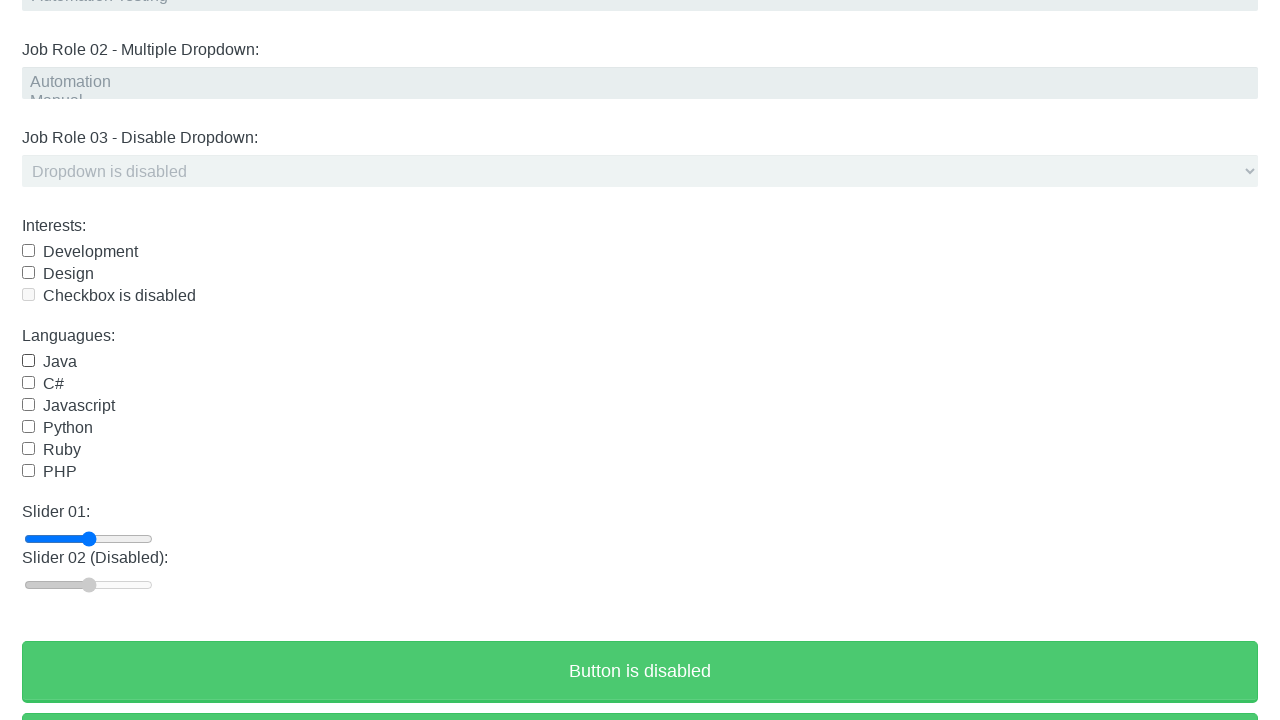

Verified 'Java' checkbox is unchecked
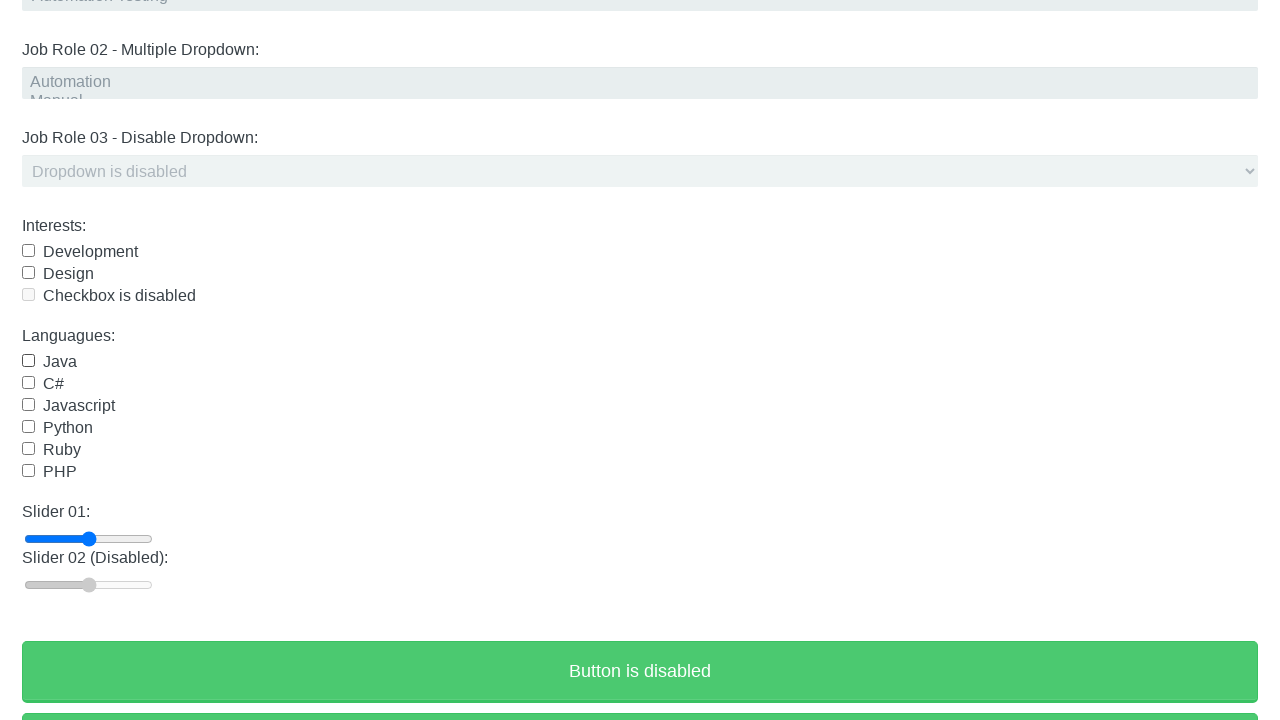

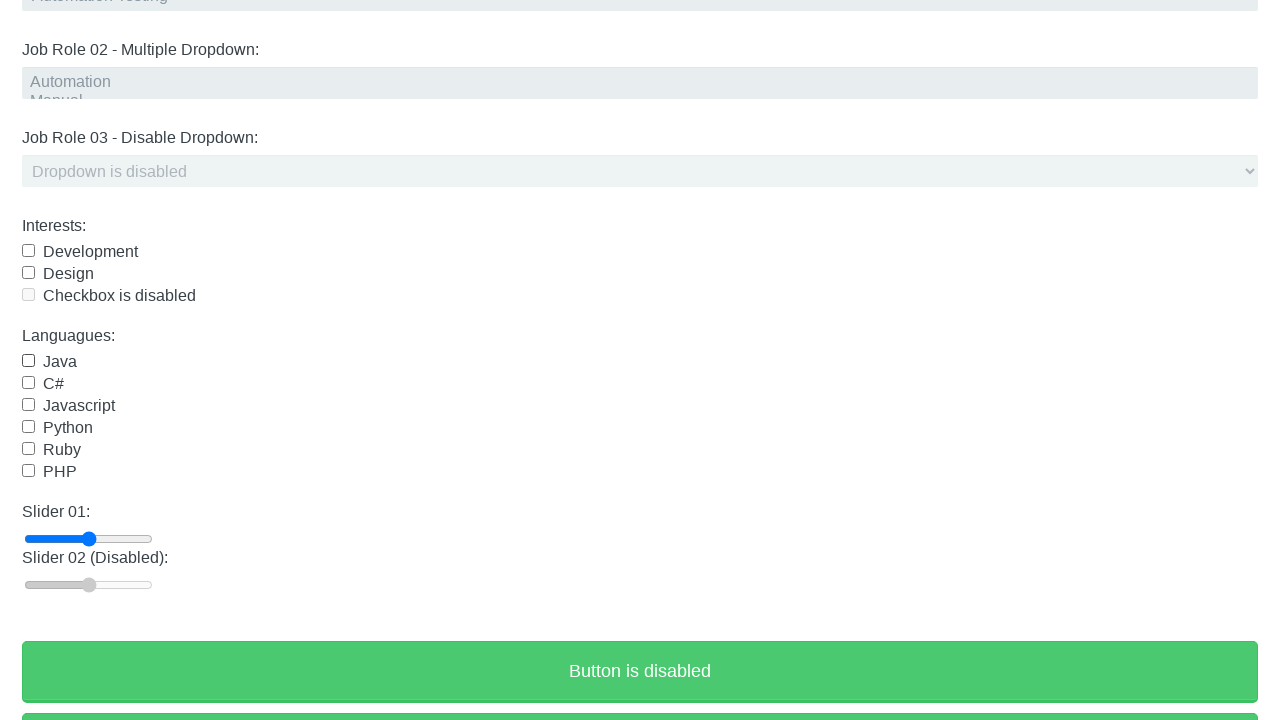